Tests scrolling functionality by scrolling the main page and a fixed table element, then interacting with table data to verify calculations

Starting URL: https://rahulshettyacademy.com/AutomationPractice/

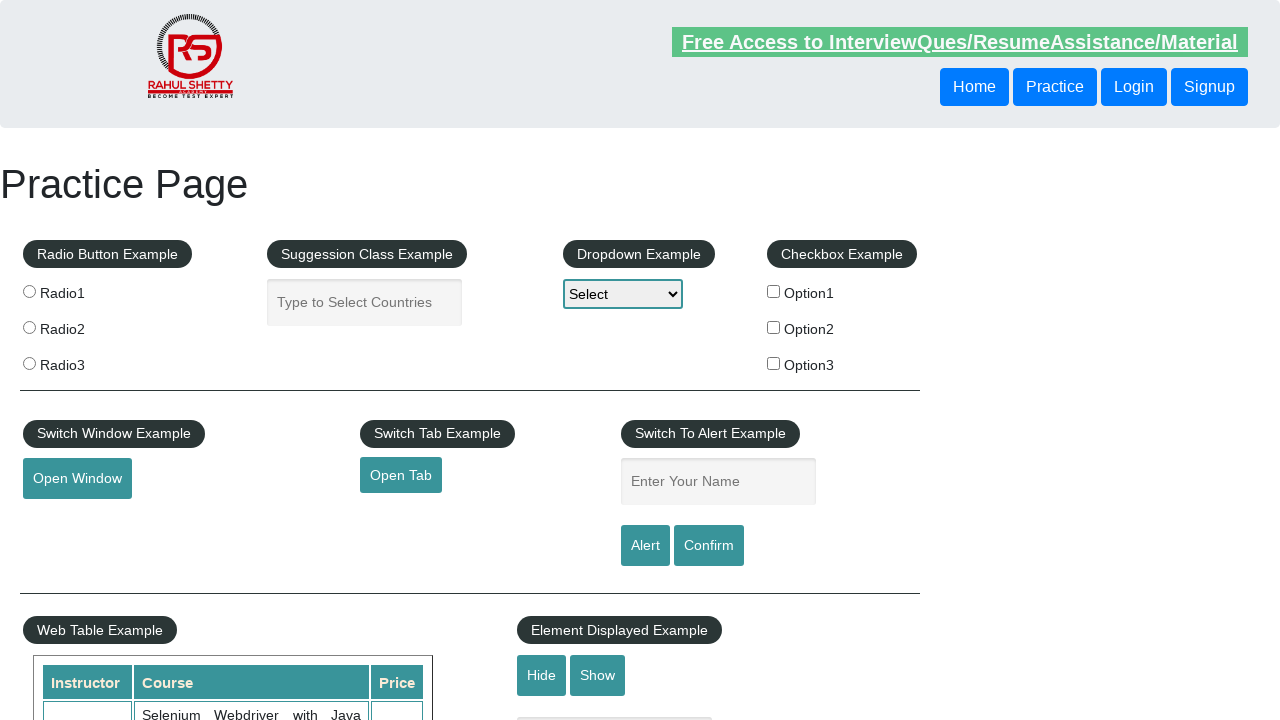

Scrolled main page down by 500 pixels
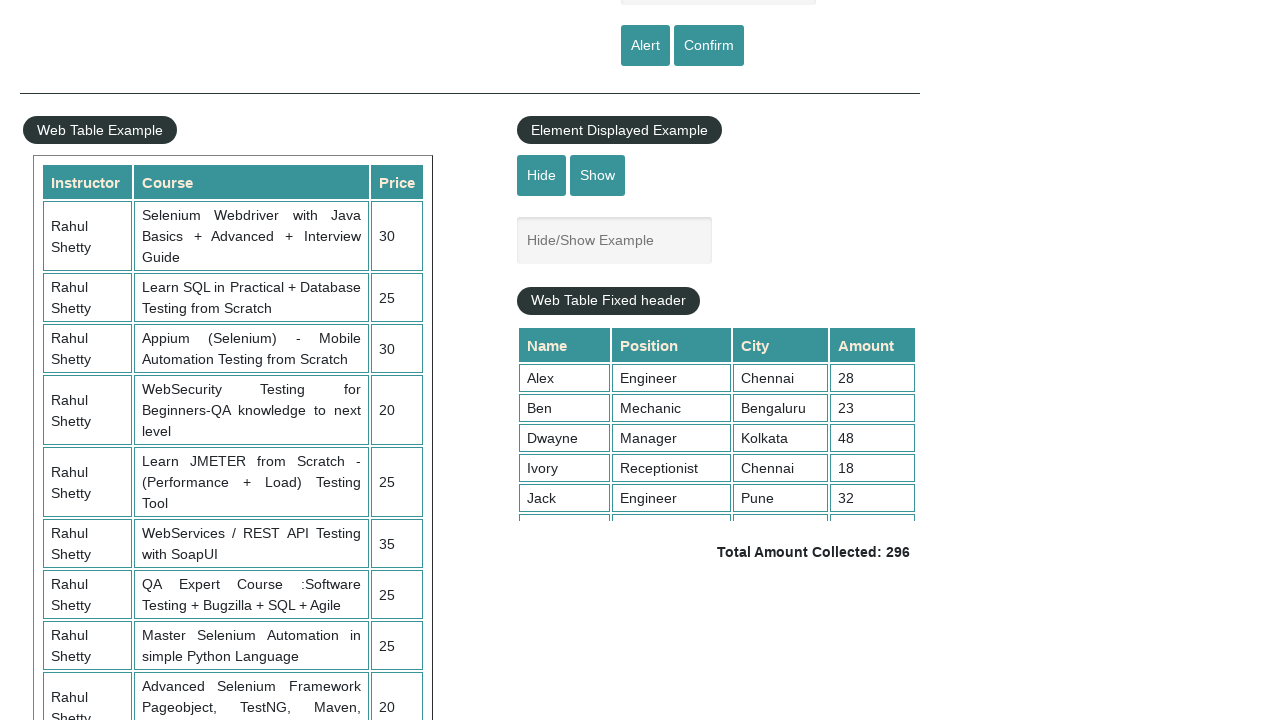

Scrolled fixed table element to top position (scrollTop = 5000)
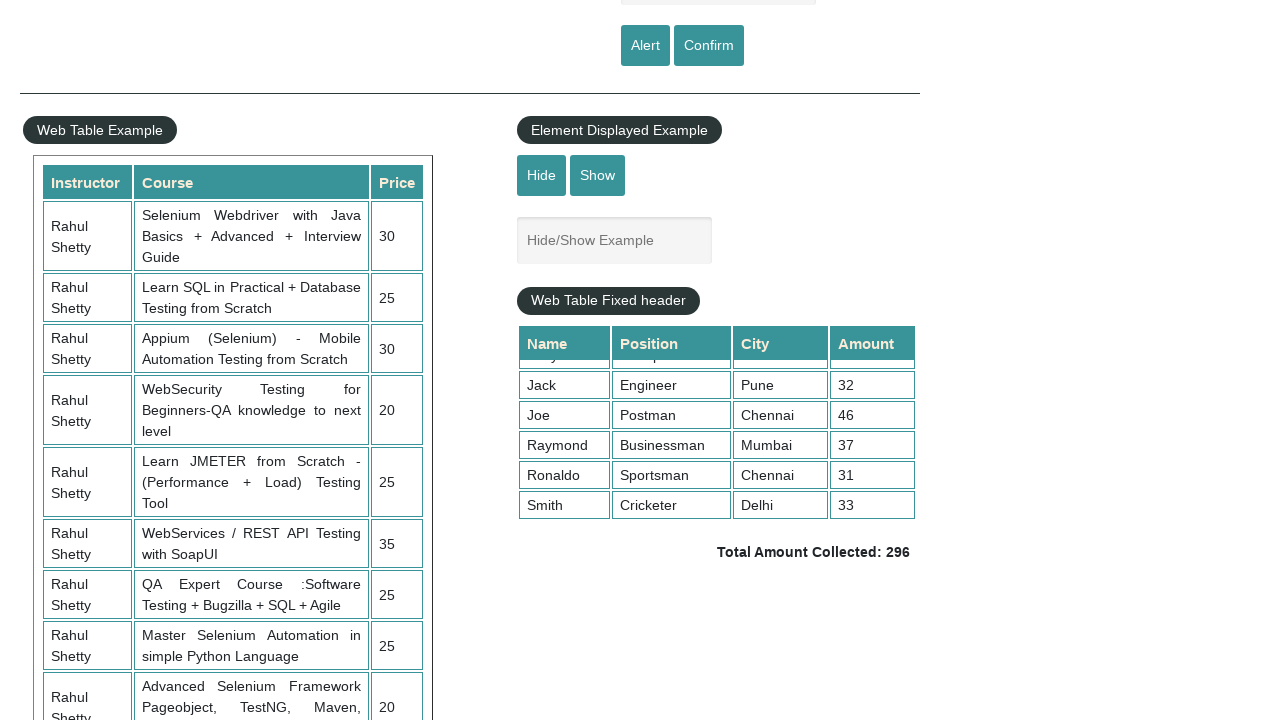

Waited for product table data (4th column) to be visible
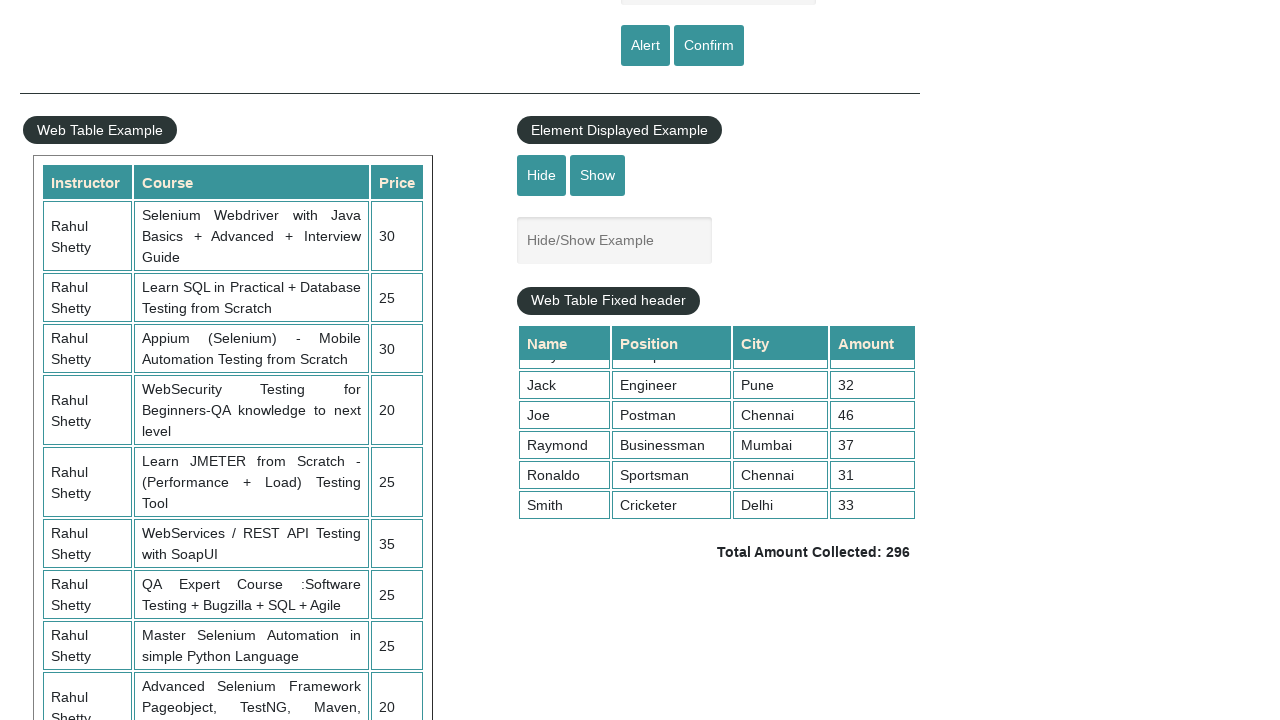

Retrieved all values from 4th column of product table (9 values)
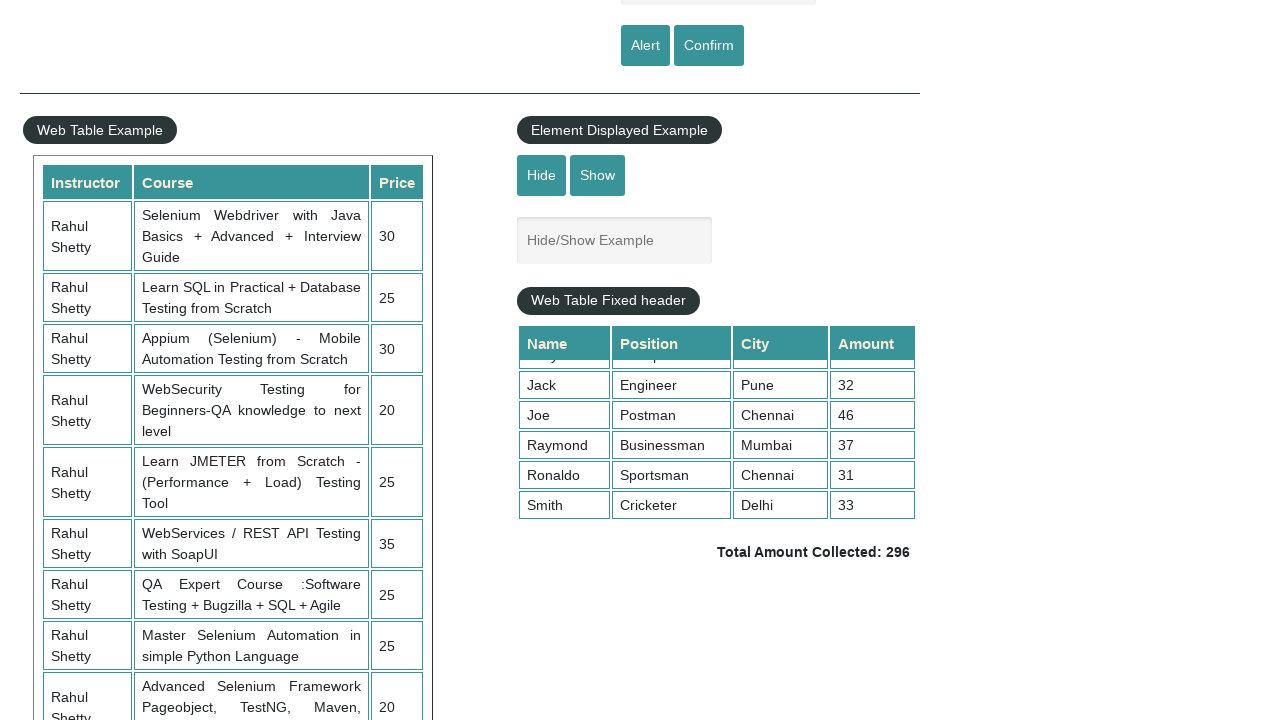

Calculated sum of product table values: 296
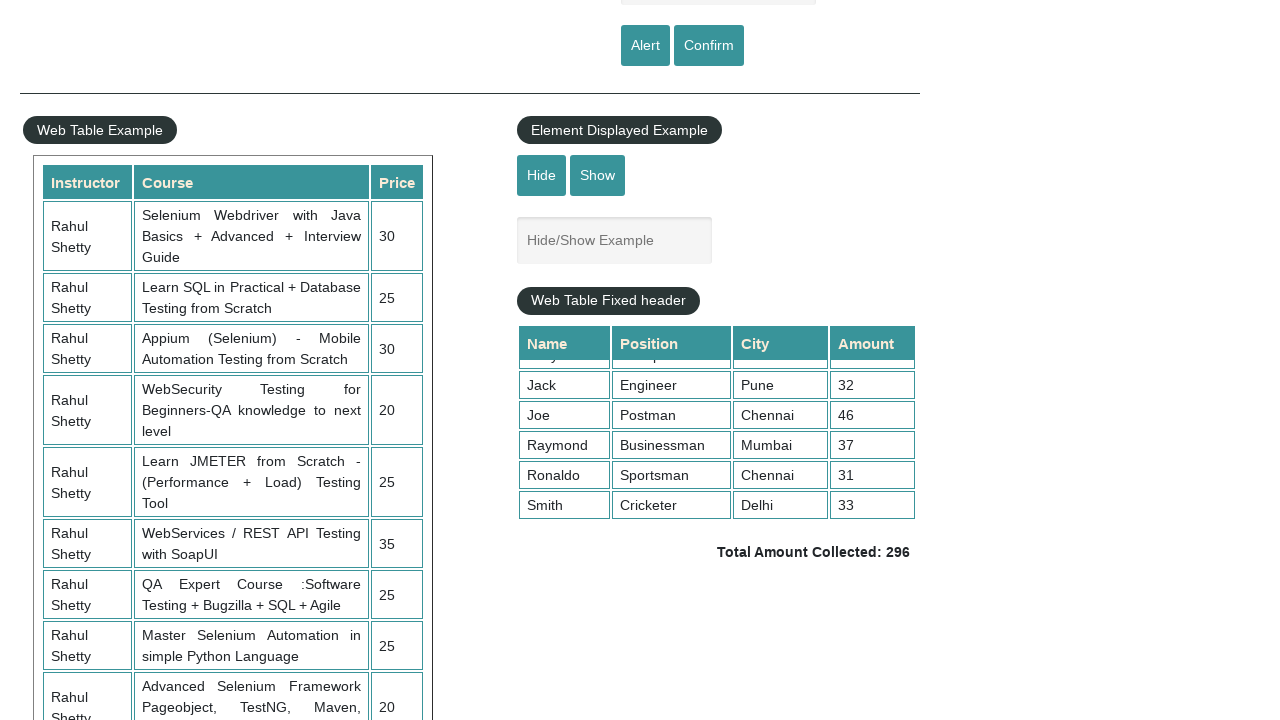

Retrieved displayed total amount text:  Total Amount Collected: 296 
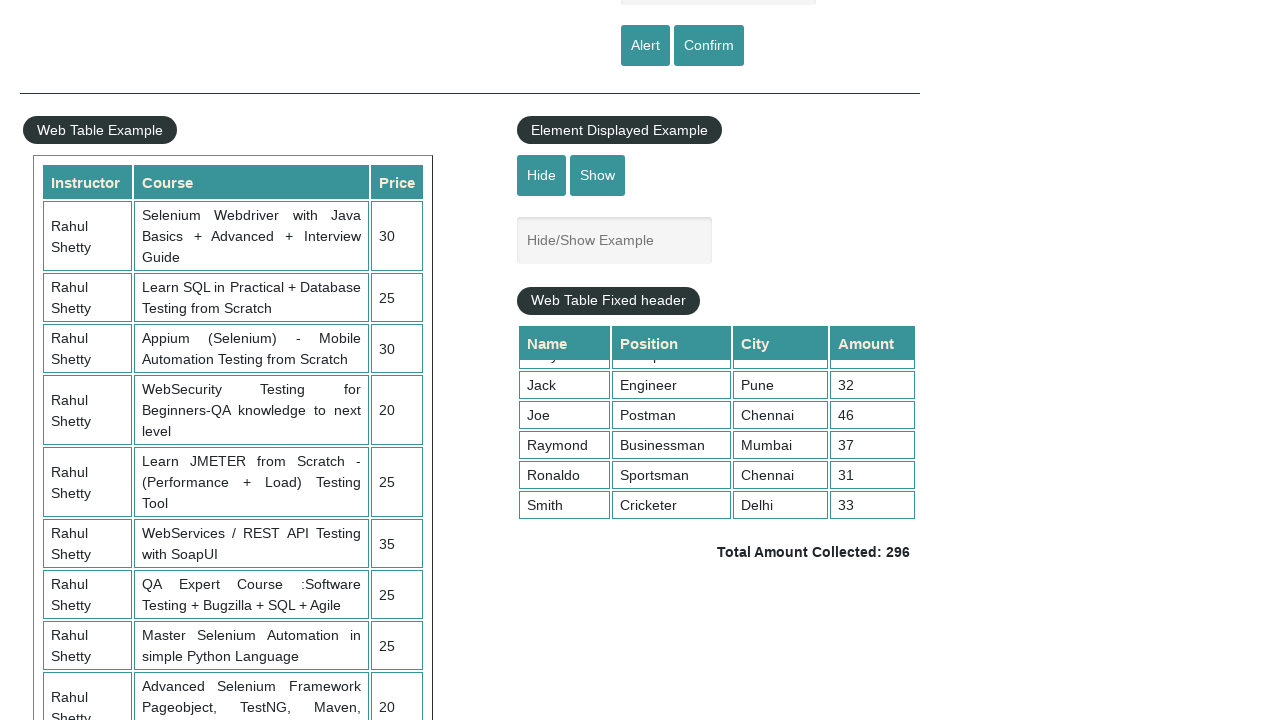

Parsed displayed total amount value: 296
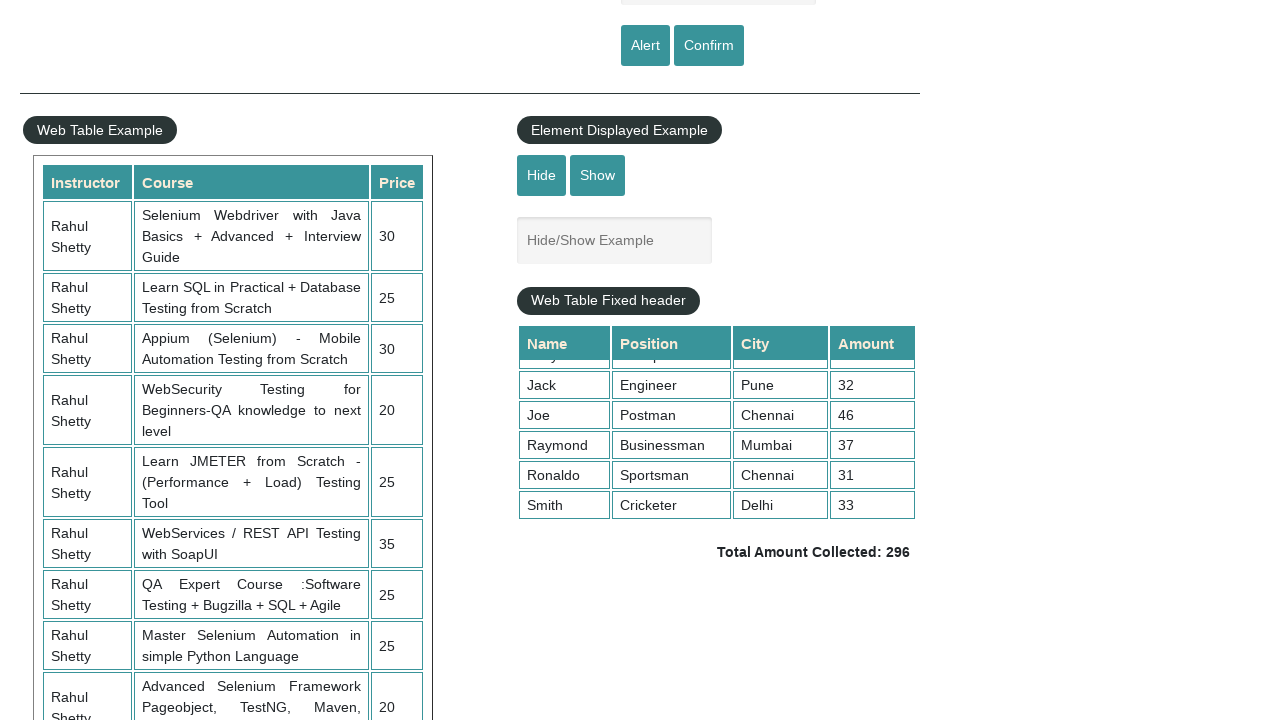

Verified that calculated sum (296) matches displayed total (296)
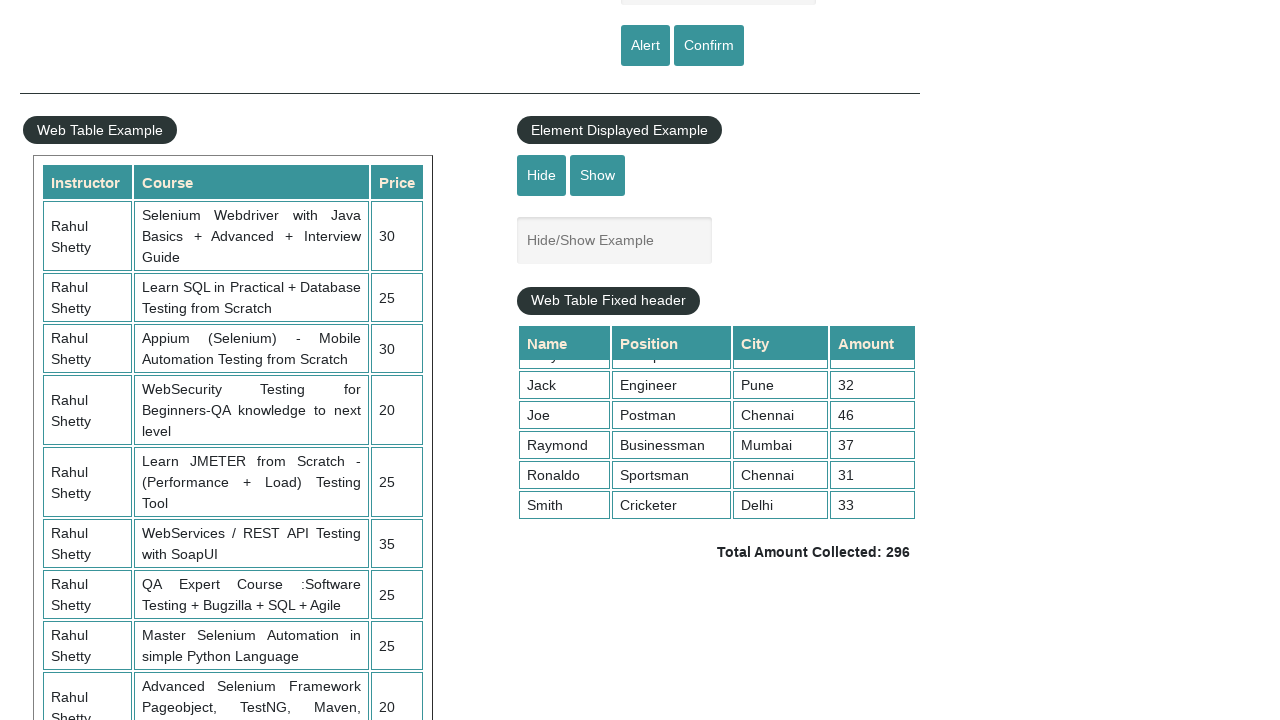

Retrieved course prices from table (3rd column, 10 prices)
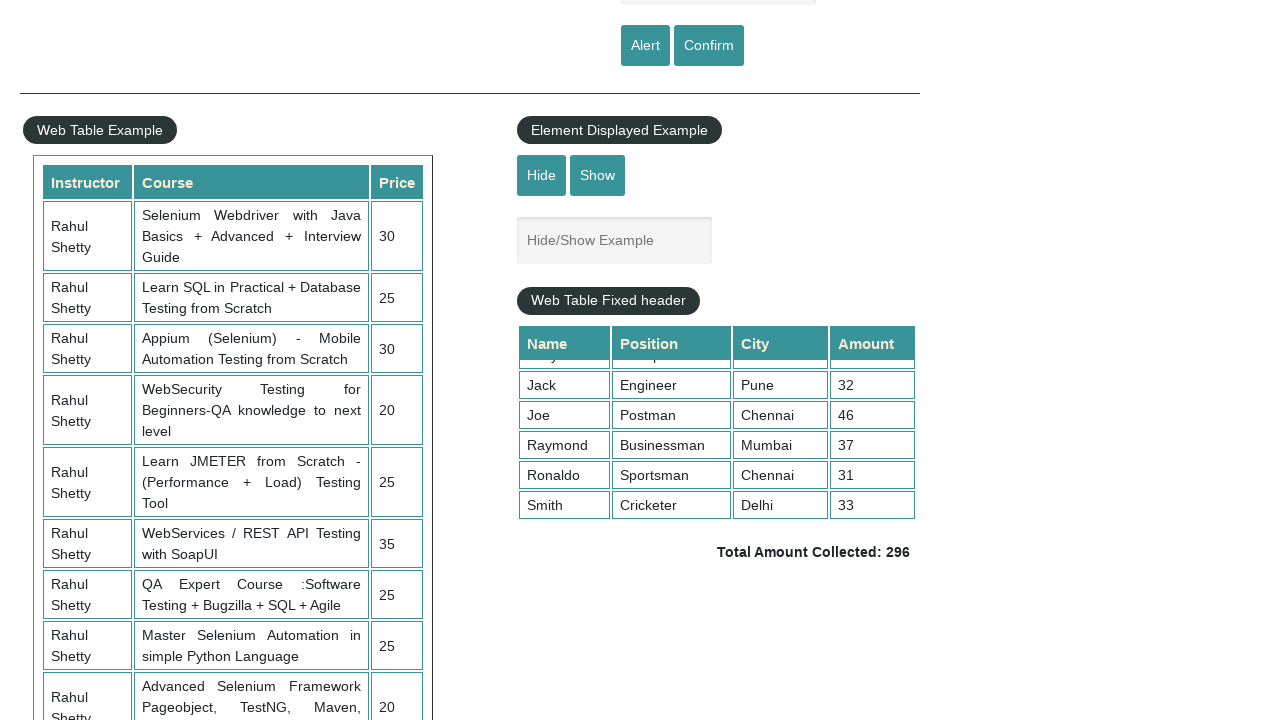

Calculated sum of course prices: 235
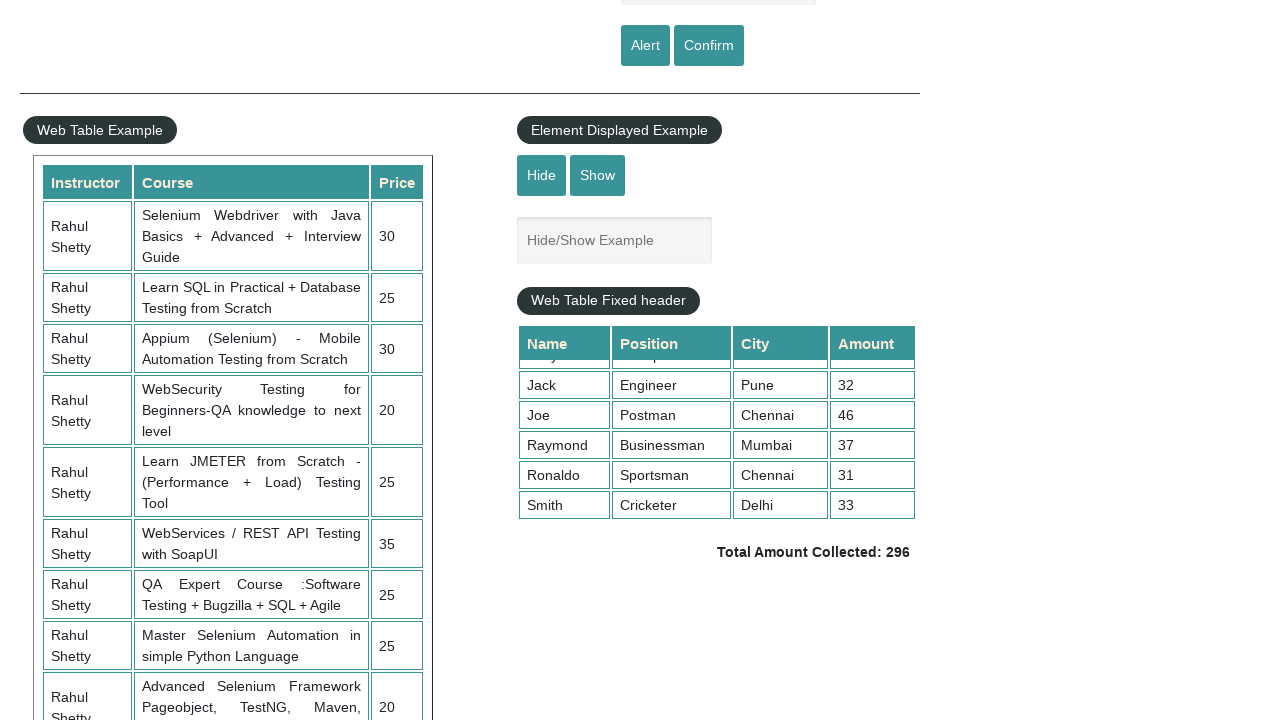

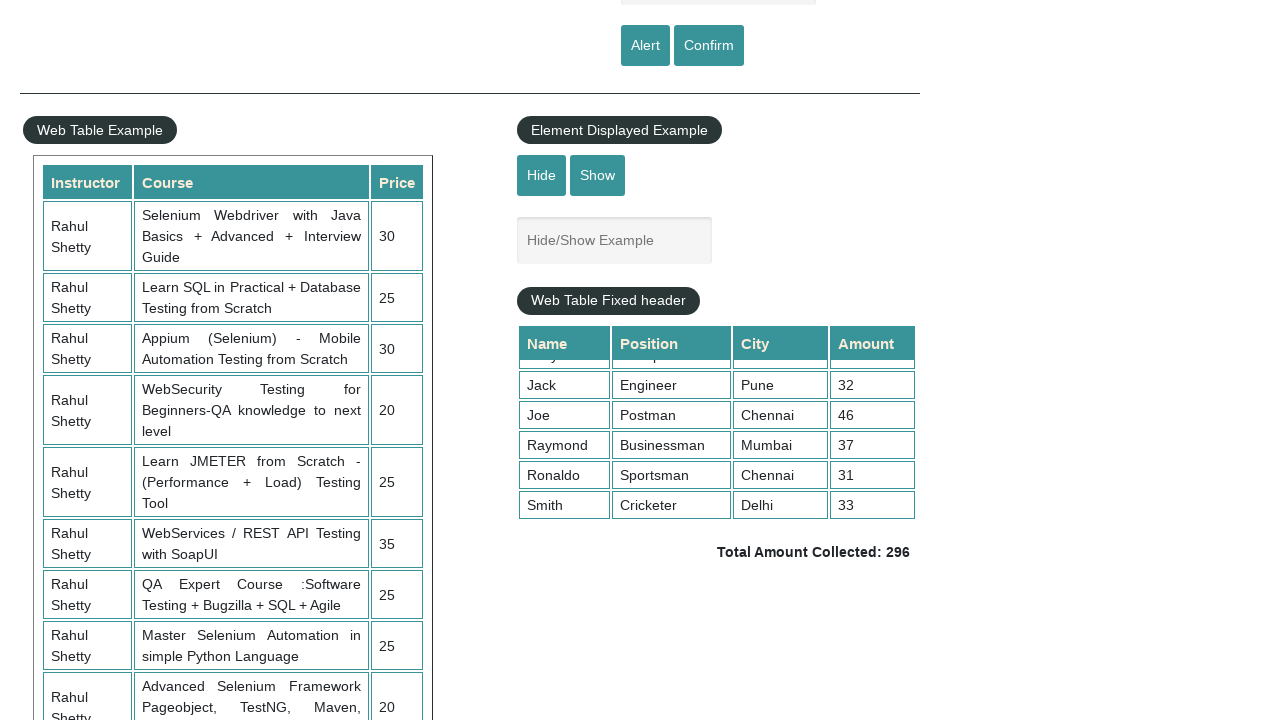